Navigates to the Amavita pharmacy website and clicks the "Find Pharmacy" button to access the pharmacy search functionality

Starting URL: https://www.amavita.ch/de?srsltid=AfmBOoqy7INqIdgsbs250nSeWEnMKIxJGgFOhcPFGRX_O18htqmBWpgk

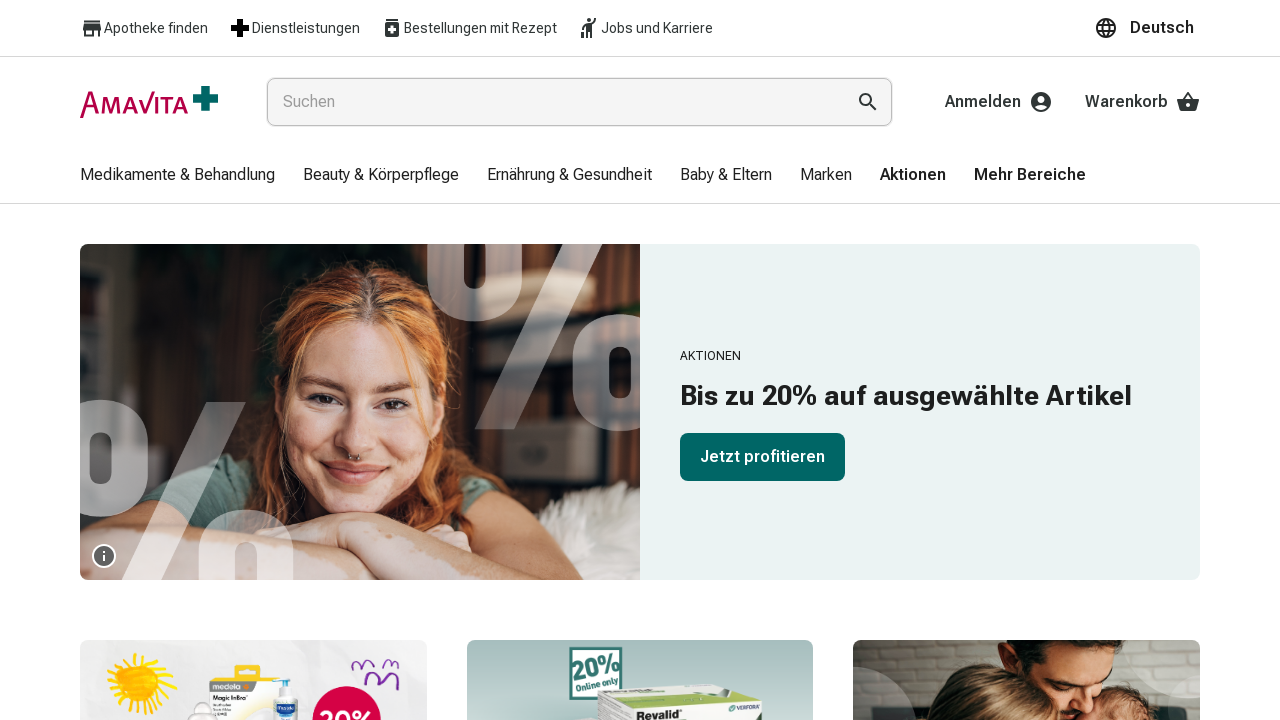

Clicked 'Apotheke finden' (Find Pharmacy) button at (144, 28) on a:has-text('Apotheke finden')
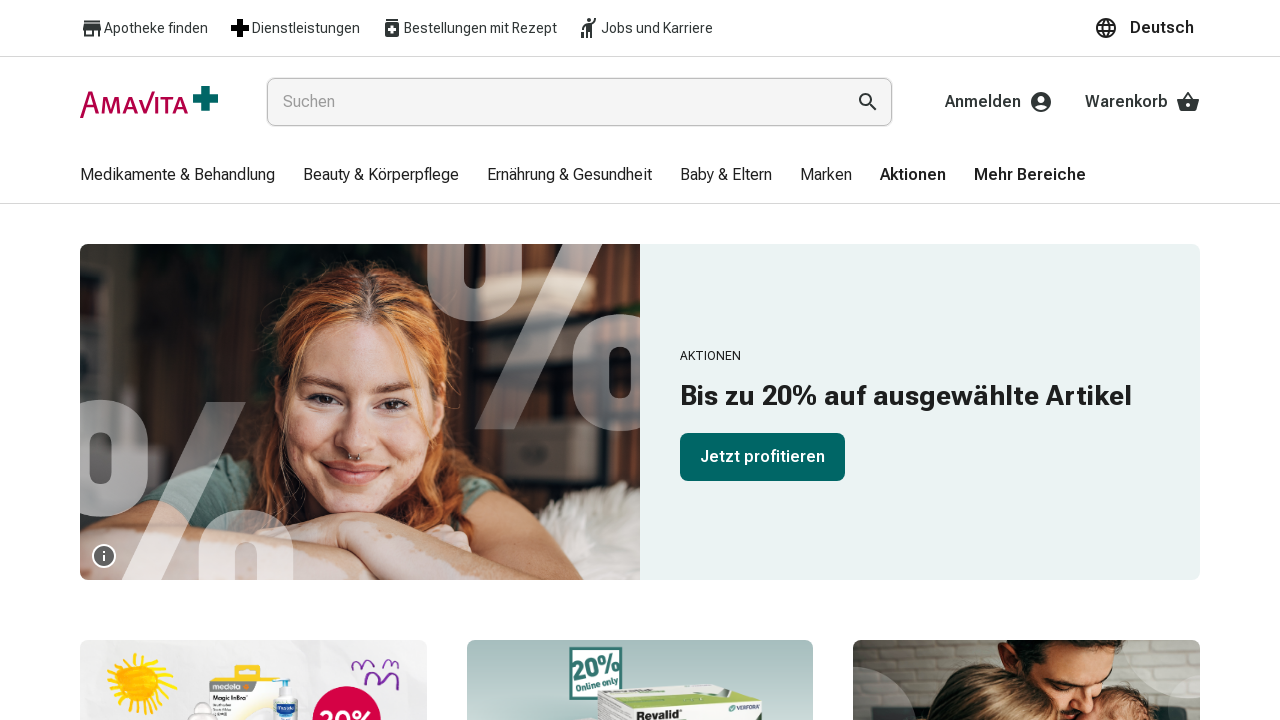

Pharmacy search page loaded with postal code/location input field
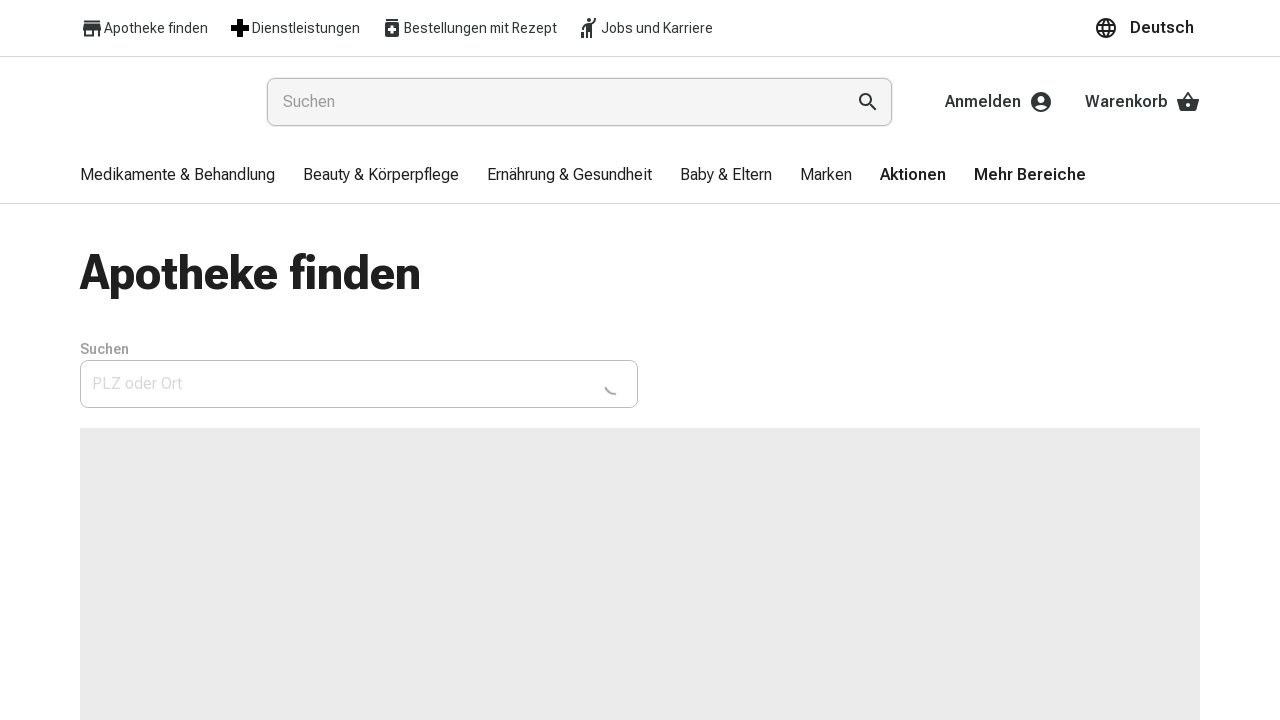

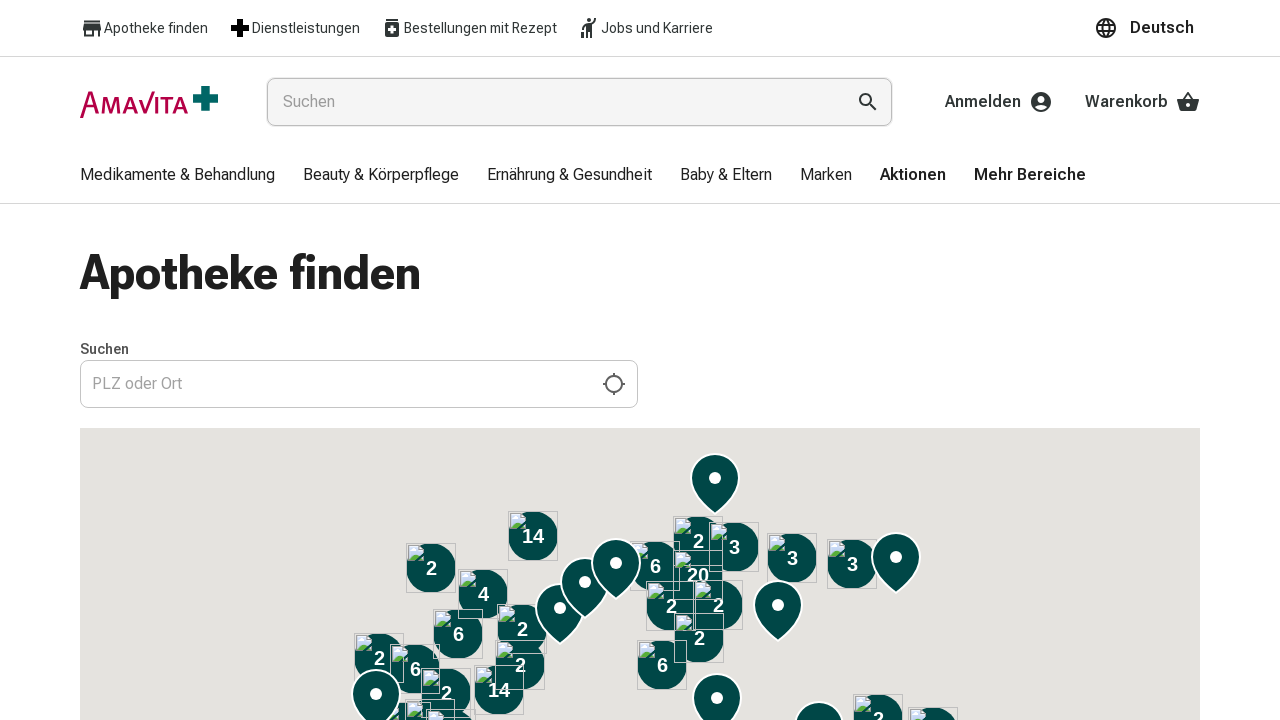